Verifies that the current URL contains the expected path

Starting URL: https://rahulshettyacademy.com/AutomationPractice/

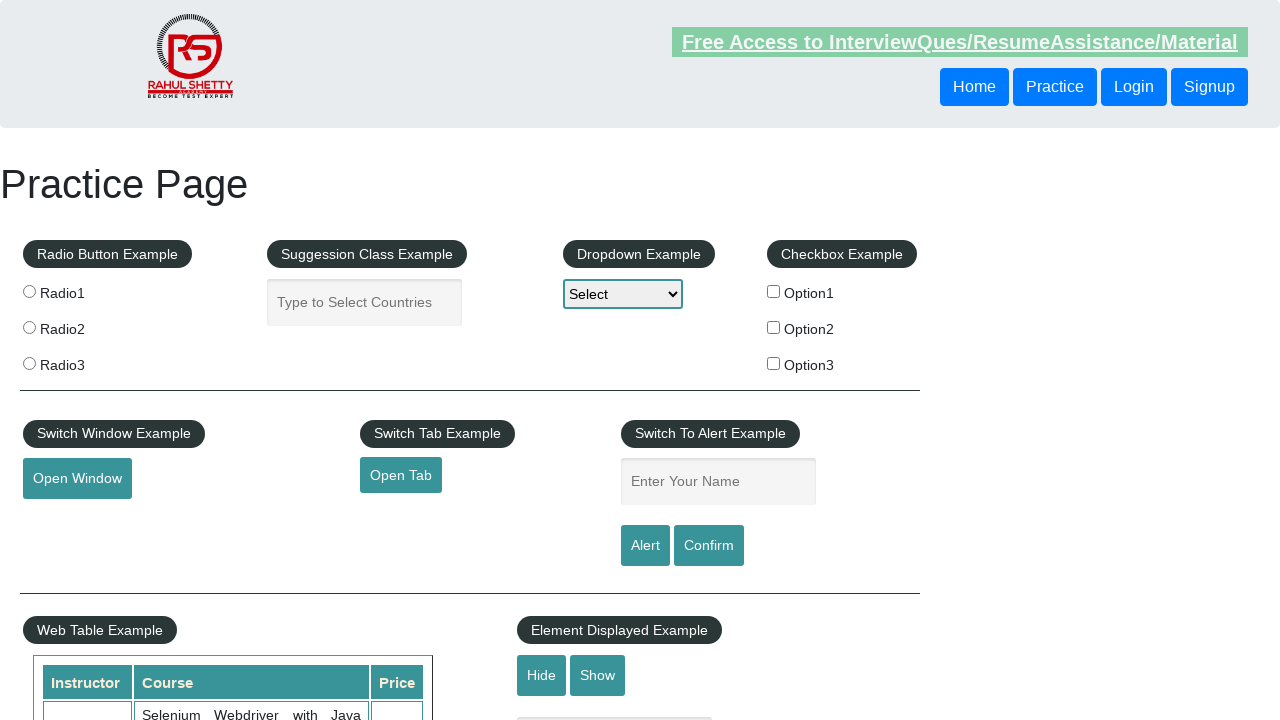

Navigated to https://rahulshettyacademy.com/AutomationPractice/
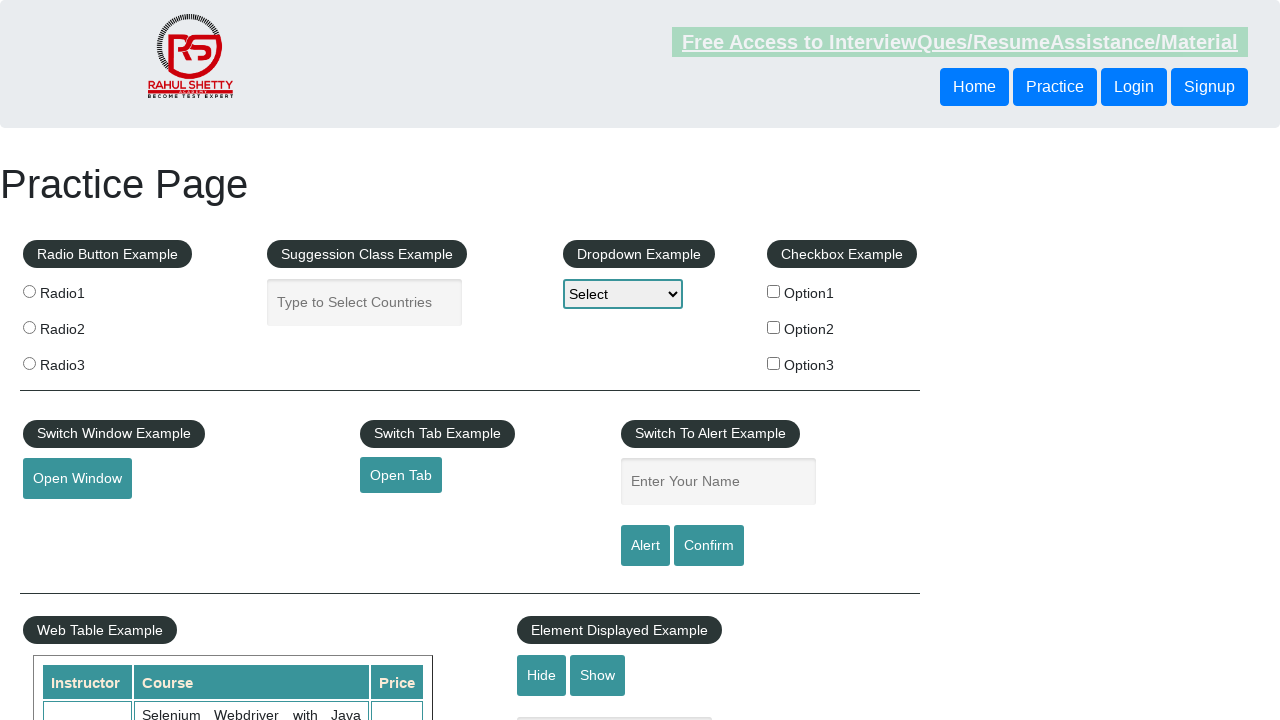

Verified that current URL contains '/AutomationPractice'
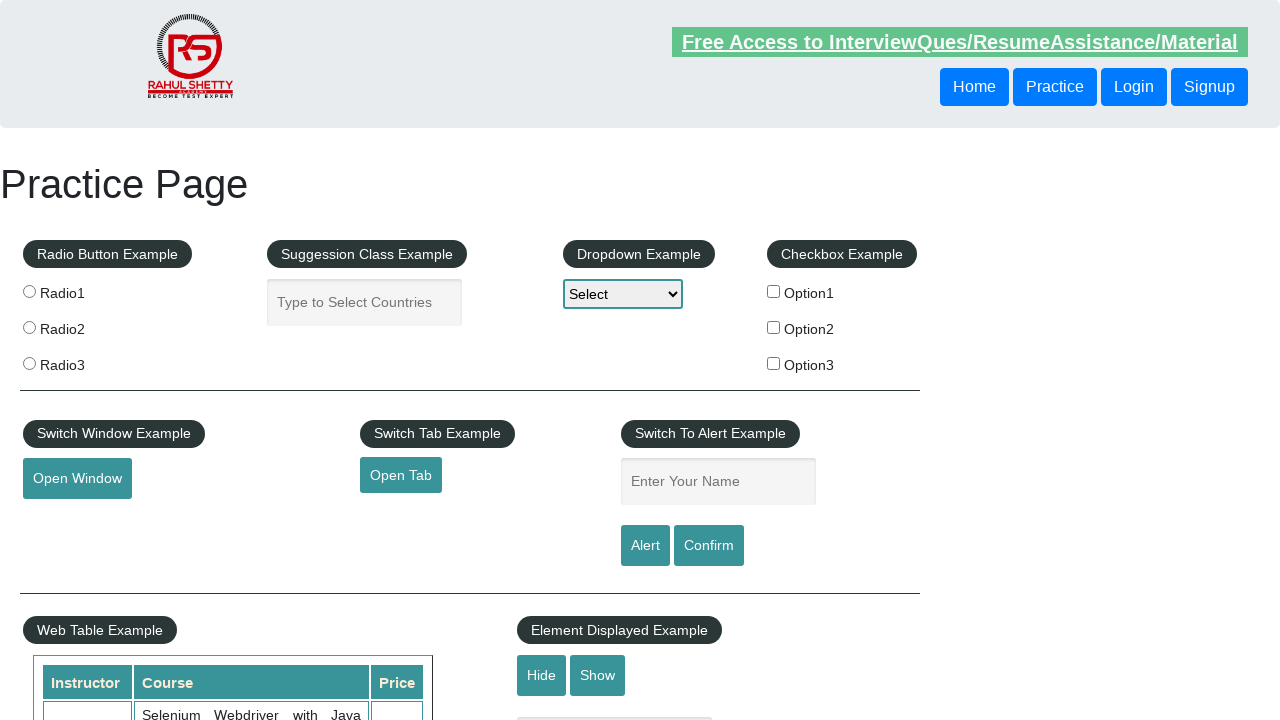

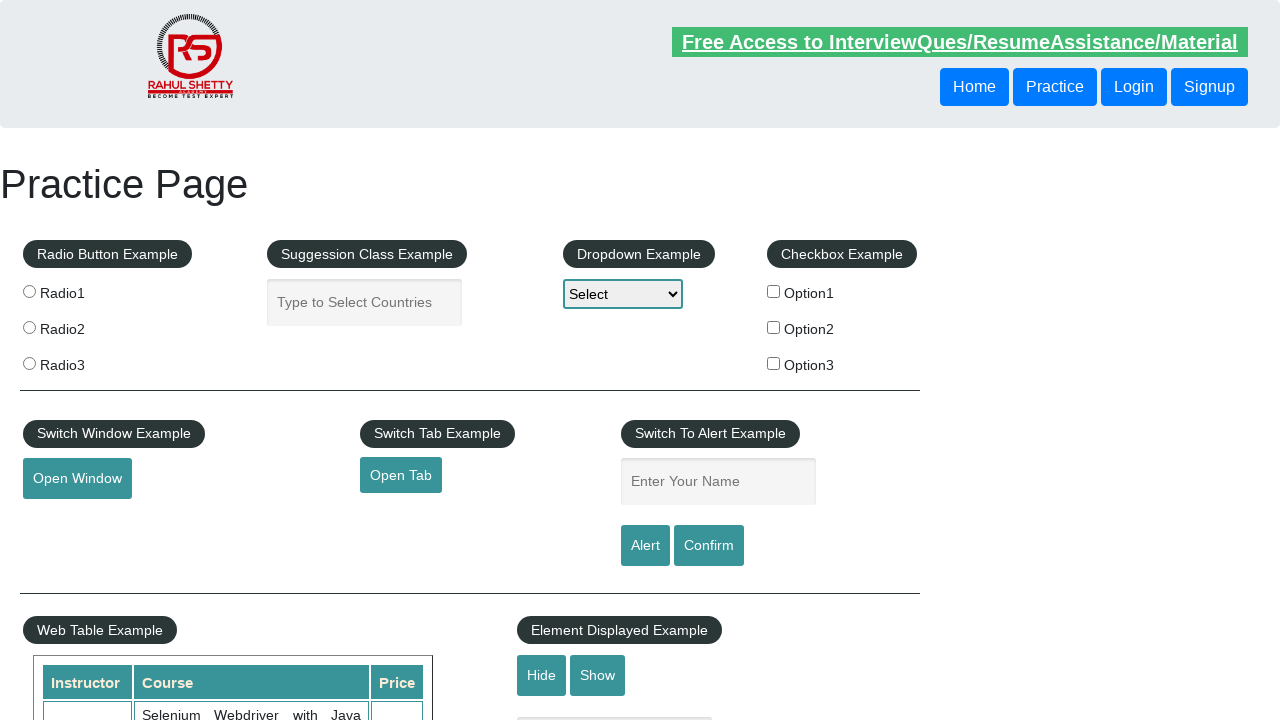